Tests that a todo item is removed if an empty text string is entered during editing.

Starting URL: https://demo.playwright.dev/todomvc

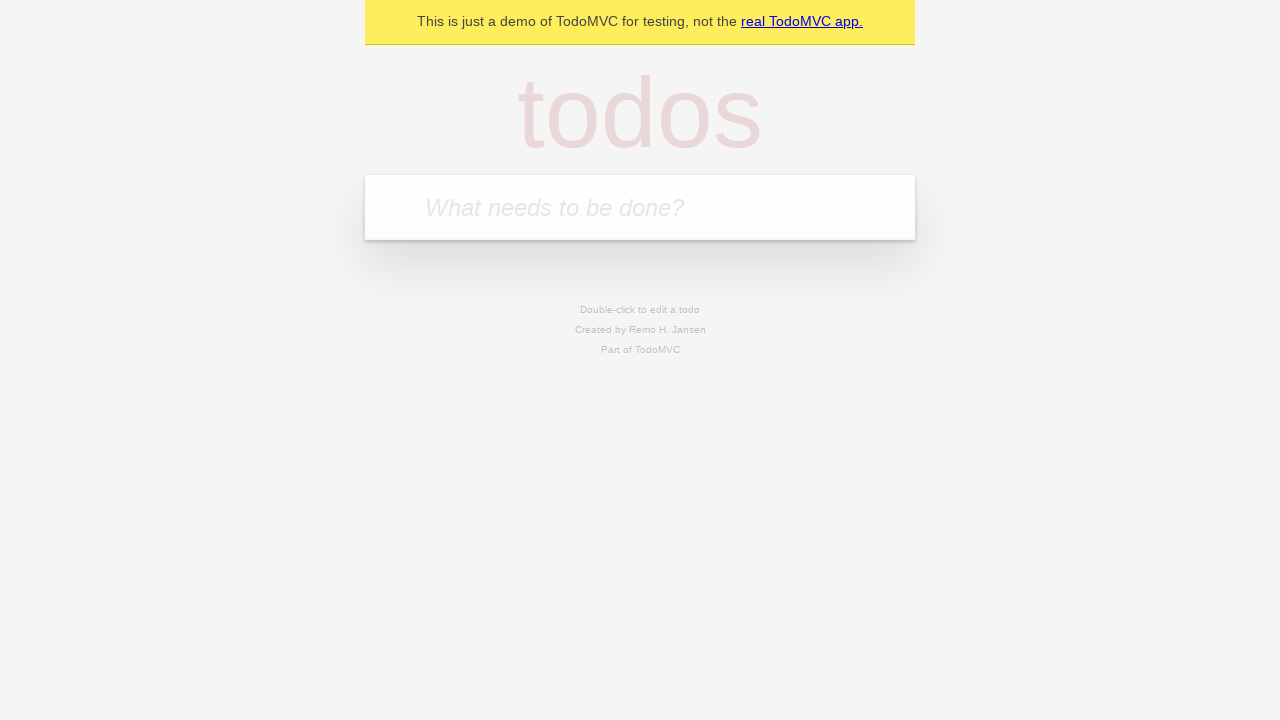

Filled first todo input with 'buy some cheese' on internal:attr=[placeholder="What needs to be done?"i]
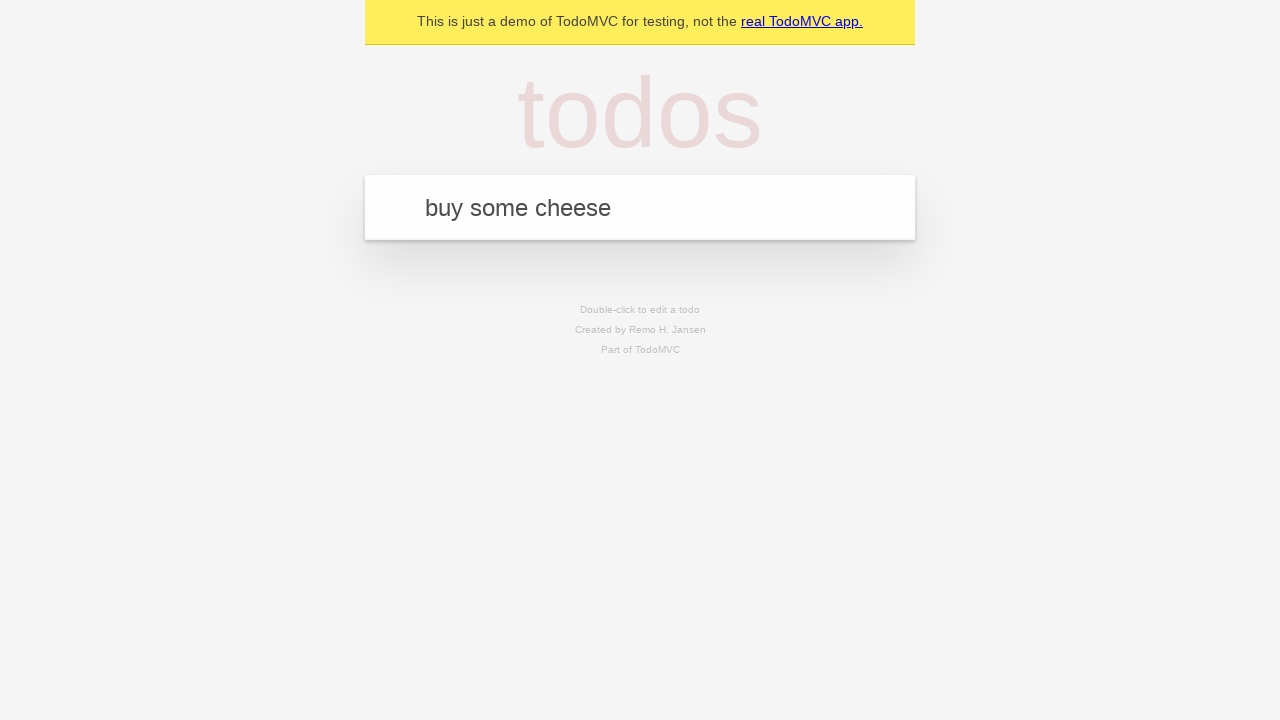

Pressed Enter to create first todo item on internal:attr=[placeholder="What needs to be done?"i]
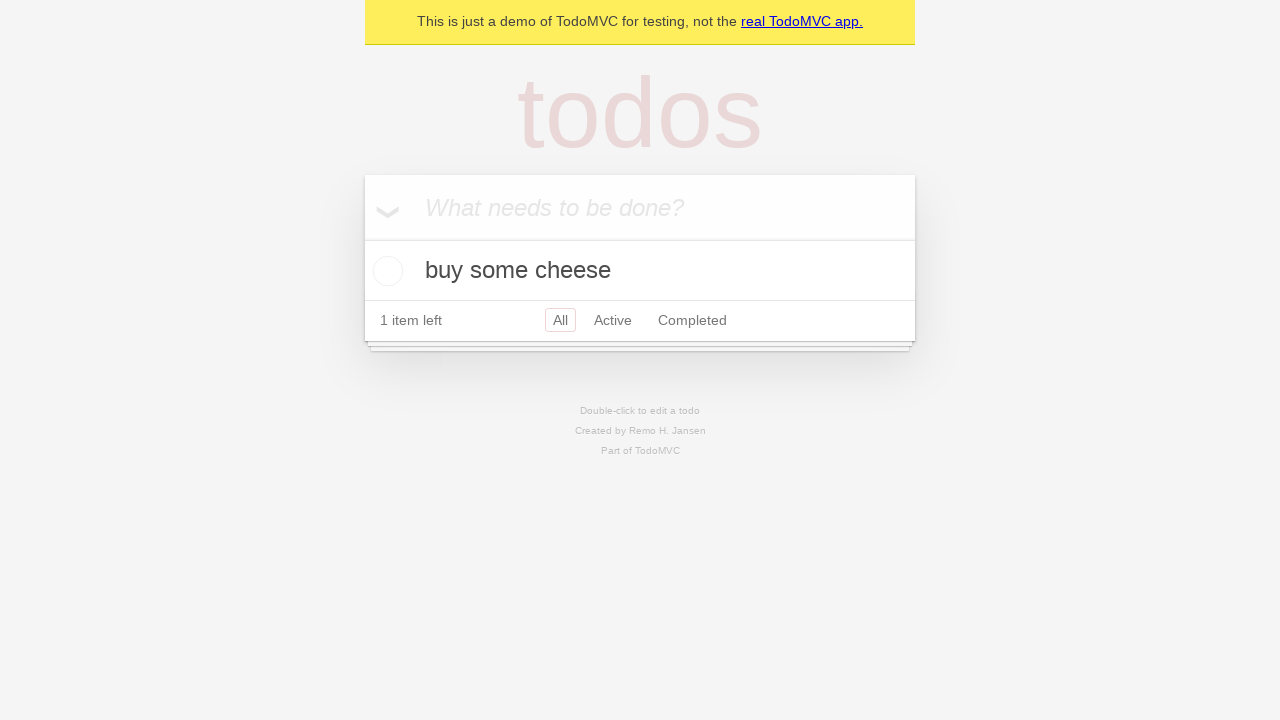

Filled second todo input with 'feed the cat' on internal:attr=[placeholder="What needs to be done?"i]
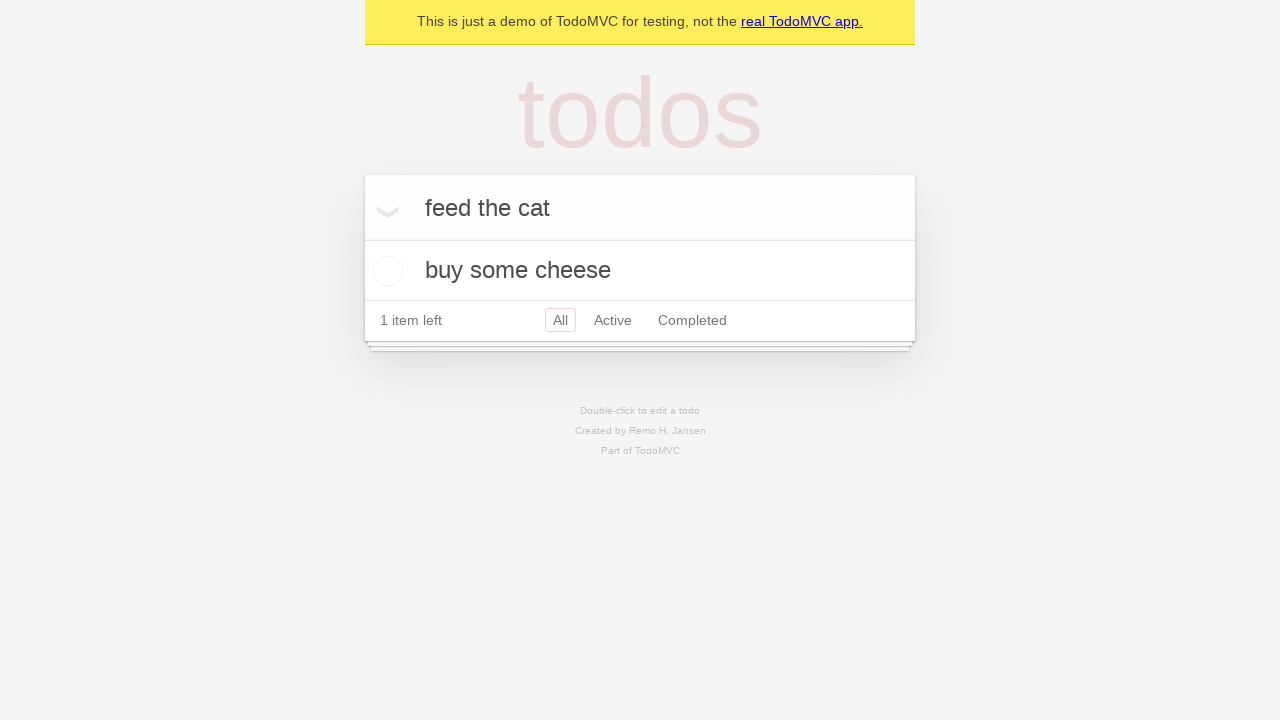

Pressed Enter to create second todo item on internal:attr=[placeholder="What needs to be done?"i]
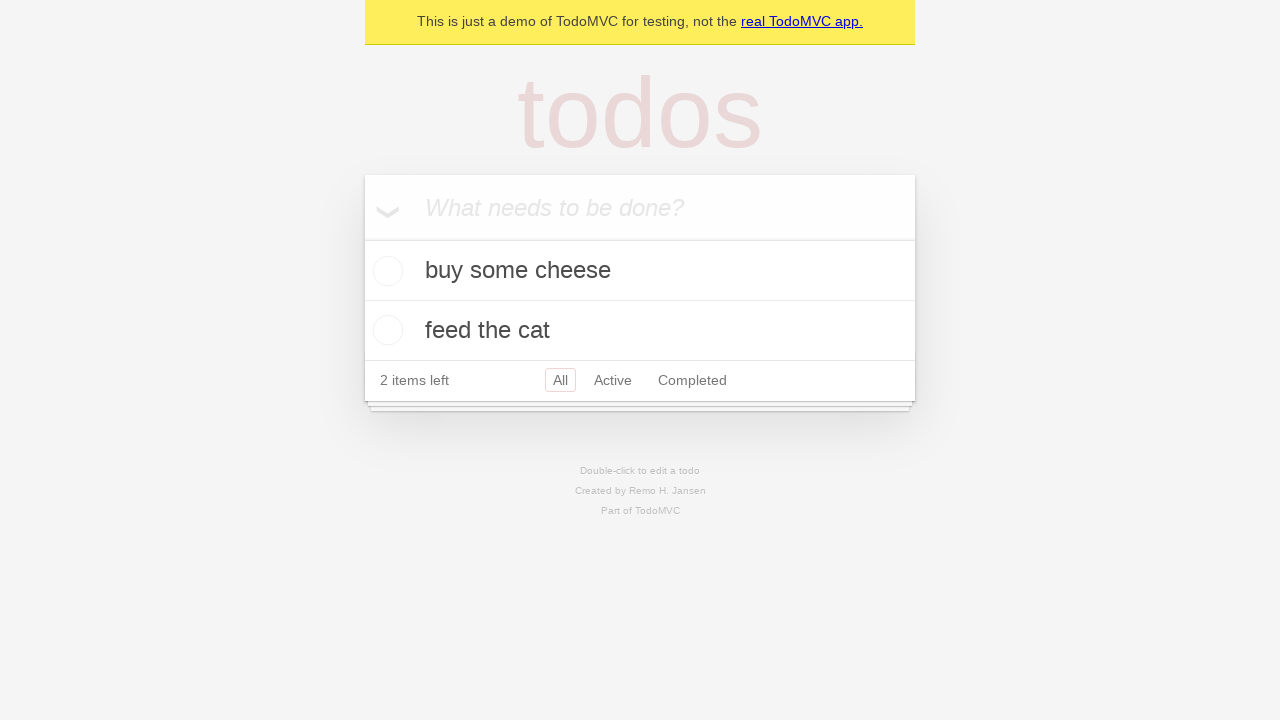

Filled third todo input with 'book a doctors appointment' on internal:attr=[placeholder="What needs to be done?"i]
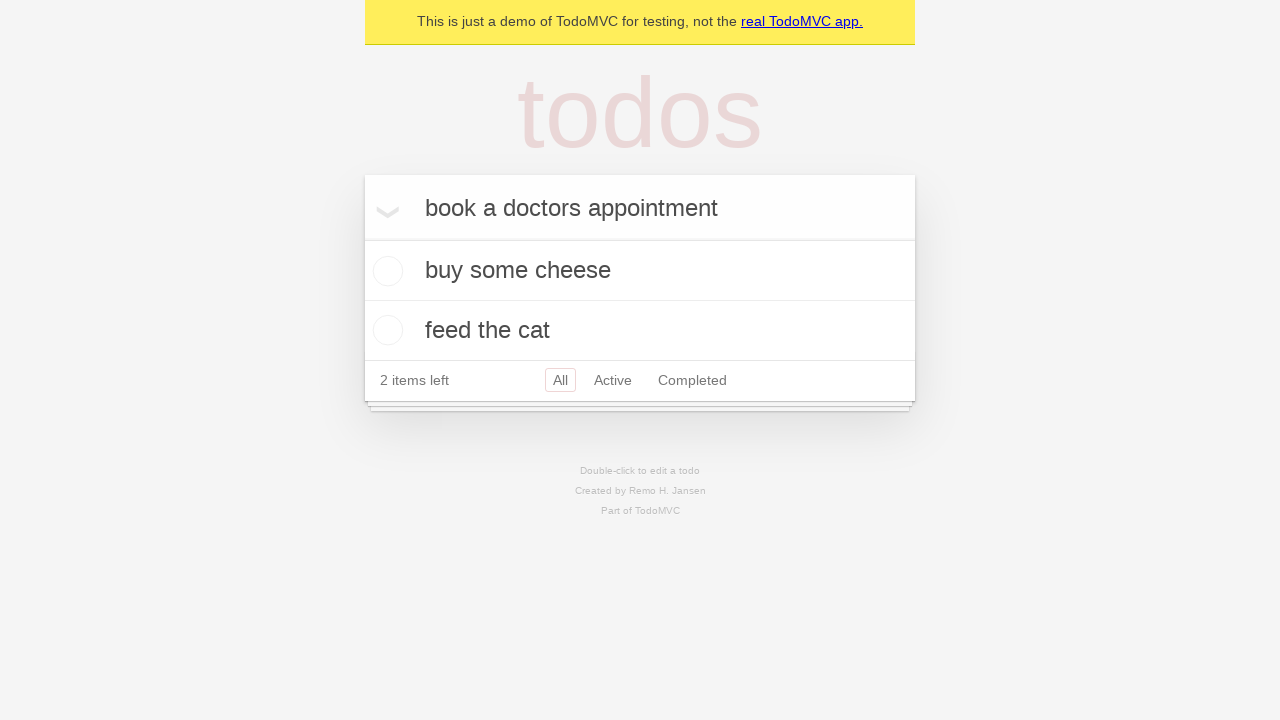

Pressed Enter to create third todo item on internal:attr=[placeholder="What needs to be done?"i]
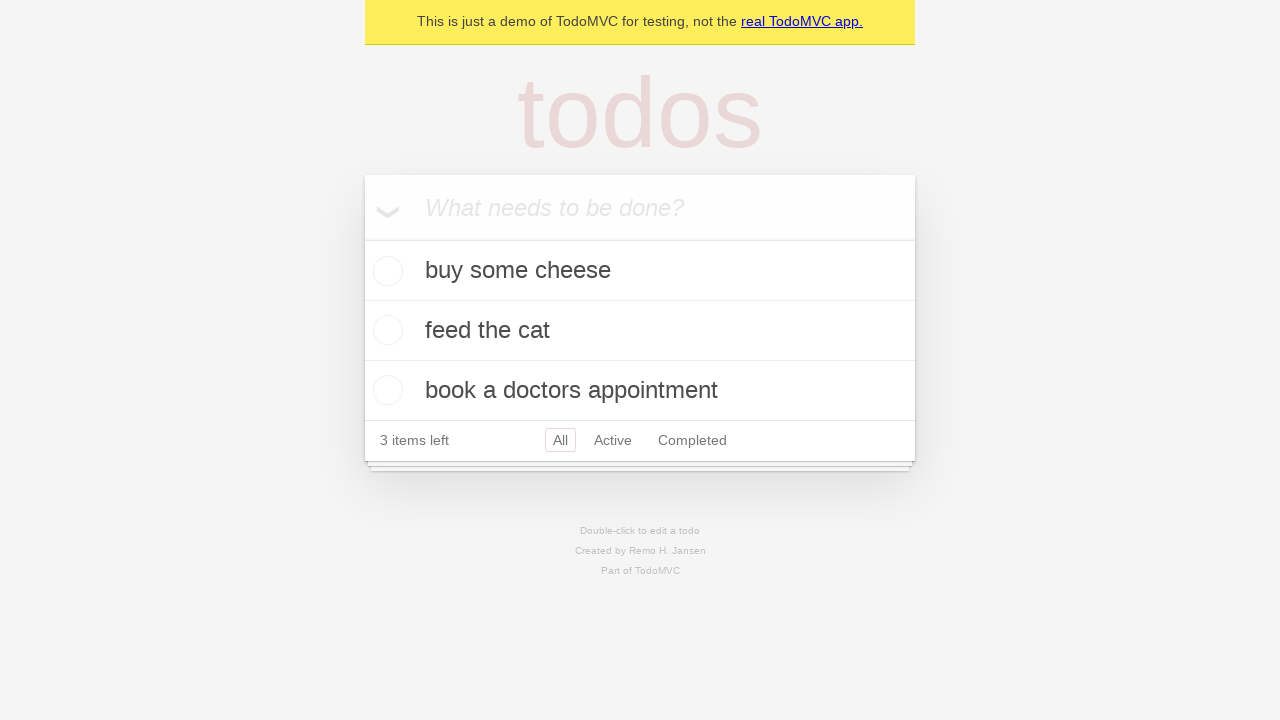

Double-clicked second todo item to enter edit mode at (640, 331) on internal:testid=[data-testid="todo-item"s] >> nth=1
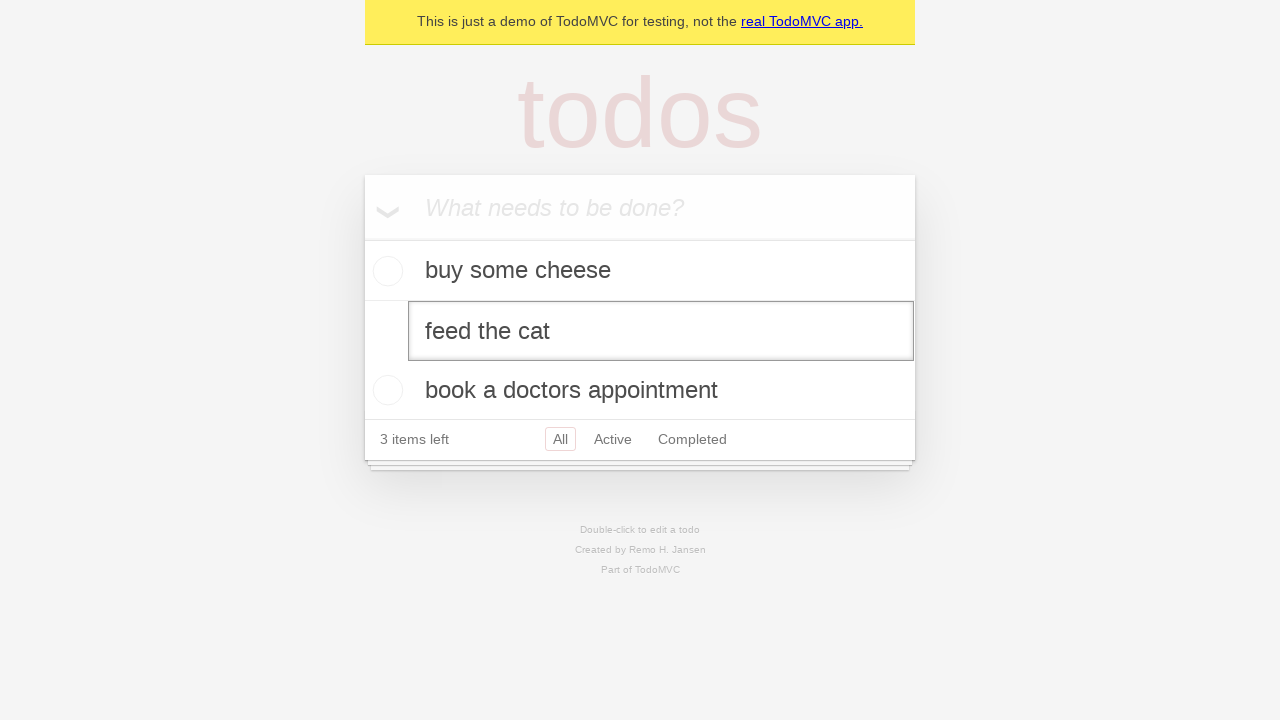

Cleared text from edit input field on internal:testid=[data-testid="todo-item"s] >> nth=1 >> internal:role=textbox[nam
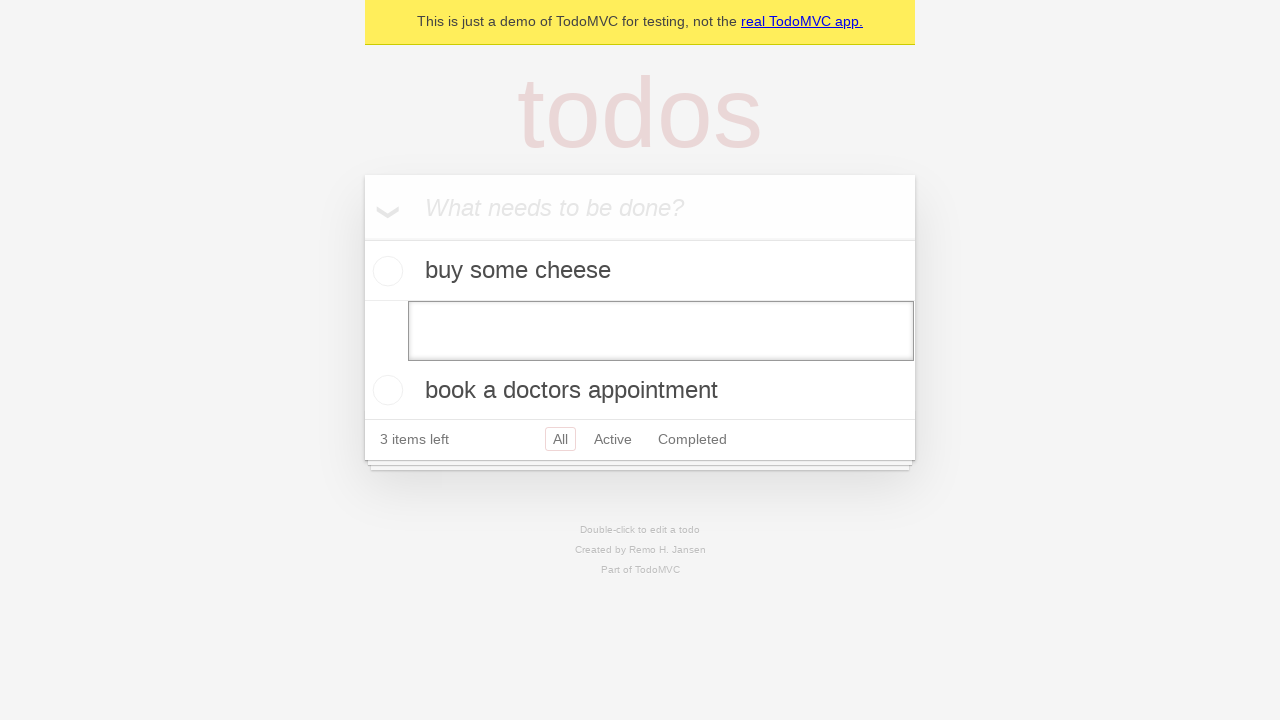

Pressed Enter to confirm empty text - todo item should be removed on internal:testid=[data-testid="todo-item"s] >> nth=1 >> internal:role=textbox[nam
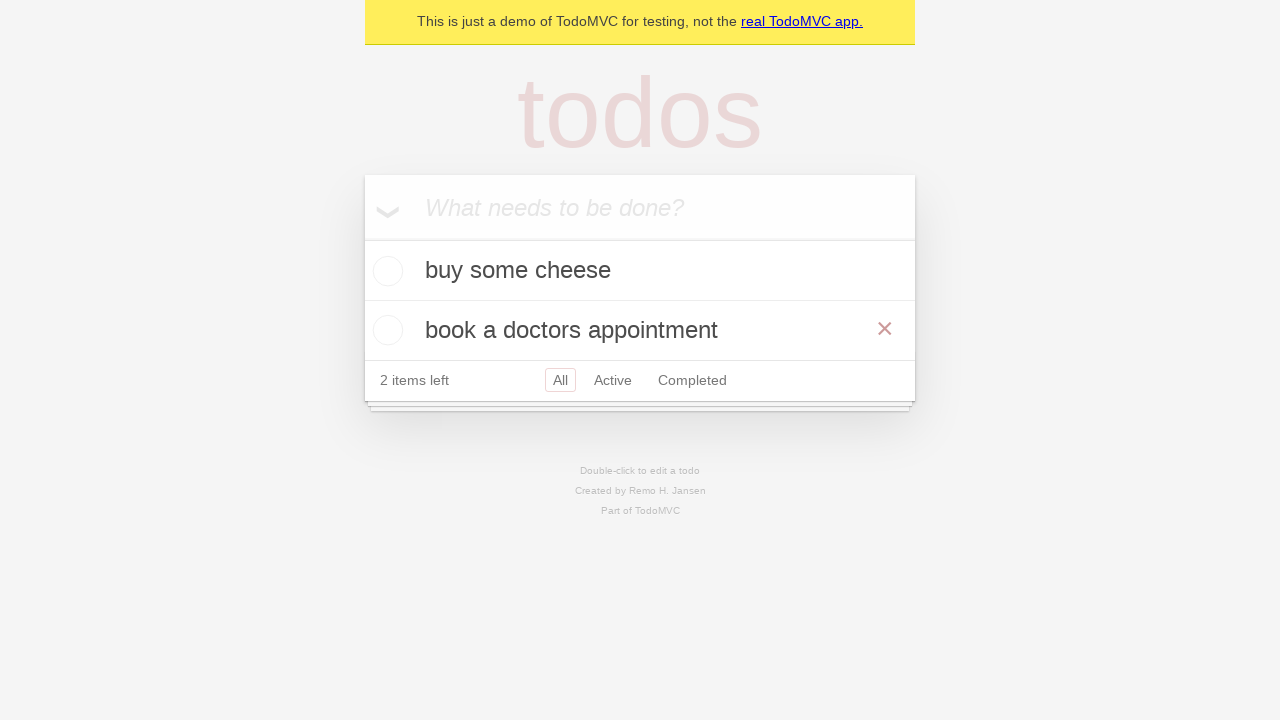

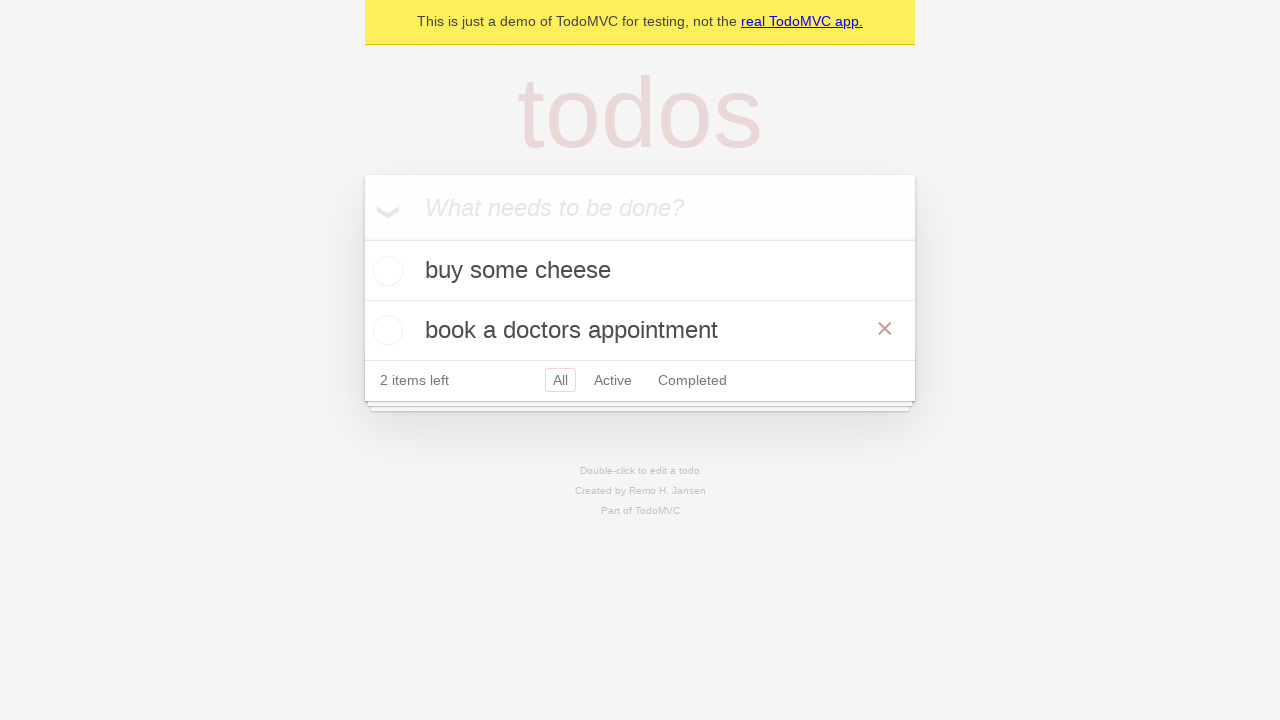